Tests radio button interaction by iterating through all radio buttons in a group, clicking each one, and then clicking the one with value "Chees" when found.

Starting URL: http://echoecho.com/htmlforms10.htm

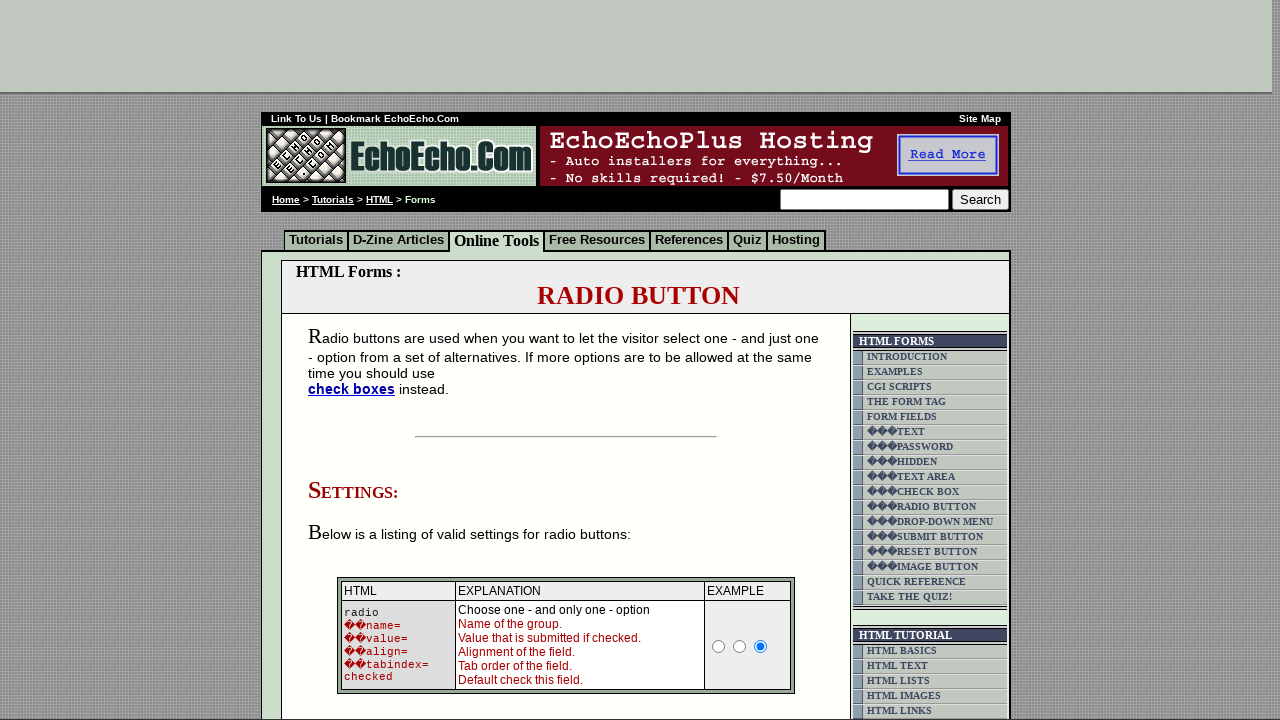

Waited for radio buttons group to be present
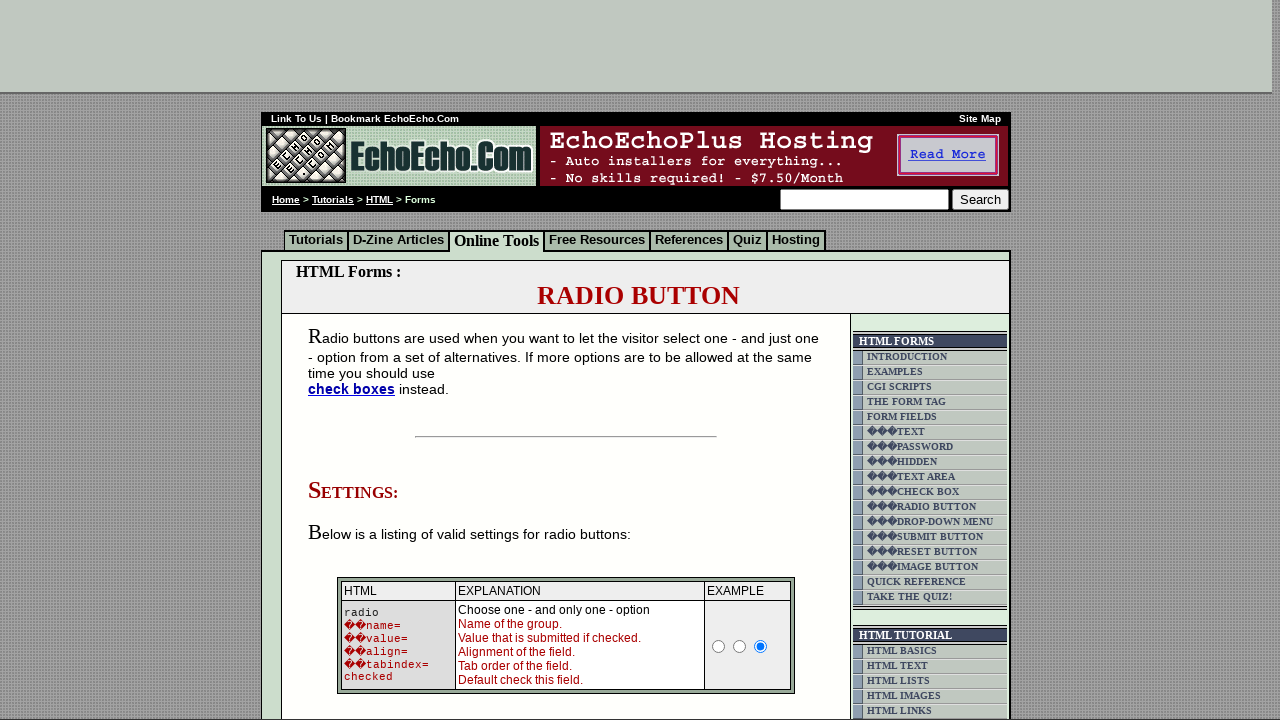

Located all radio buttons in group1
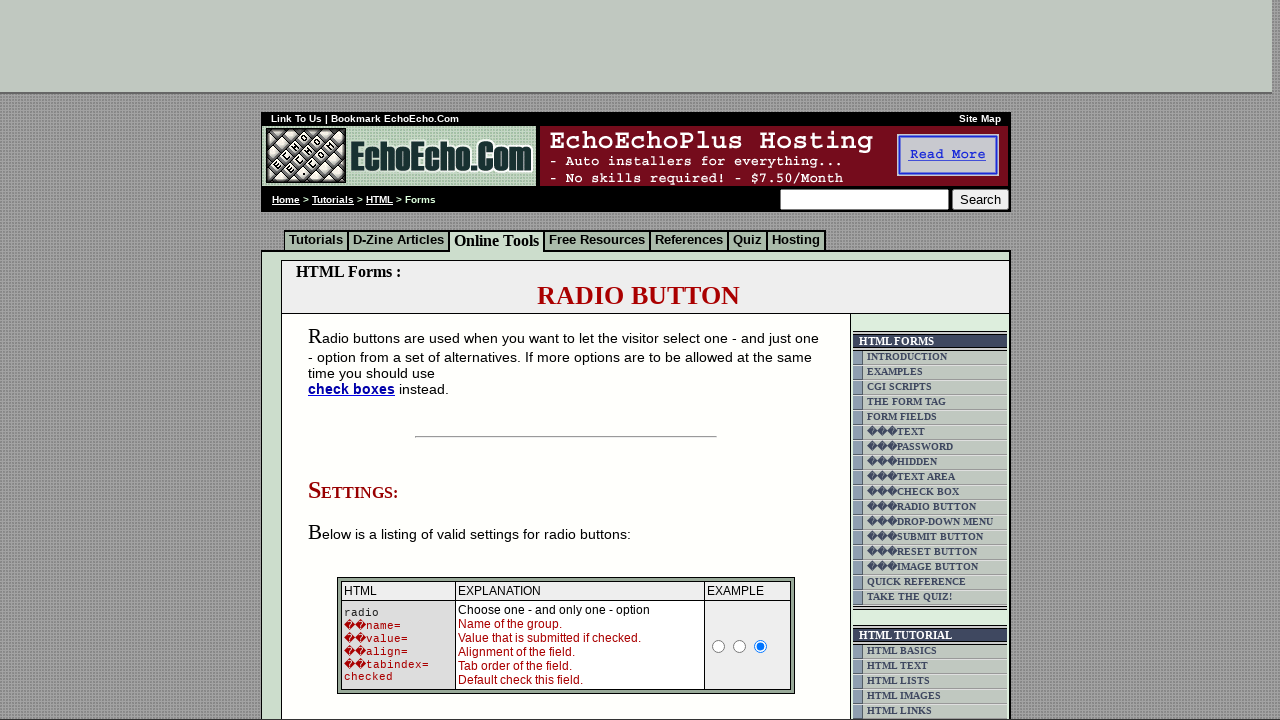

Found 3 radio buttons in the group
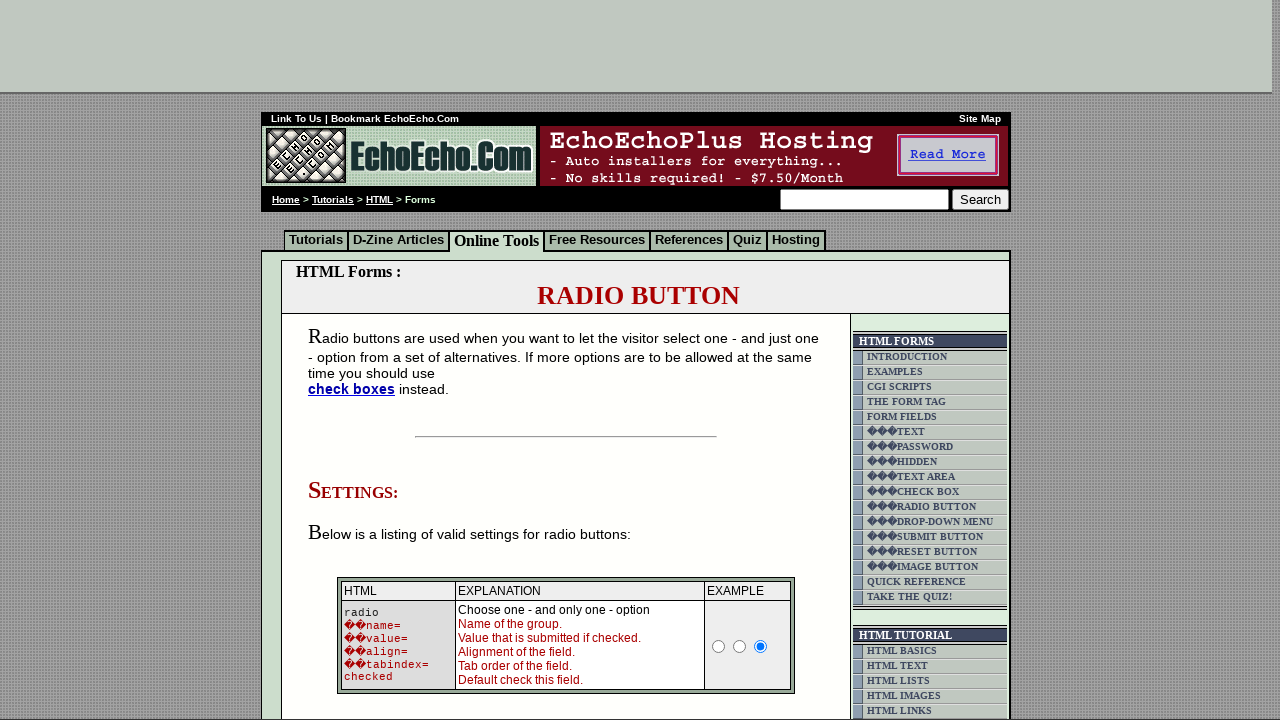

Clicked radio button at index 0 at (356, 360) on input[name='group1'] >> nth=0
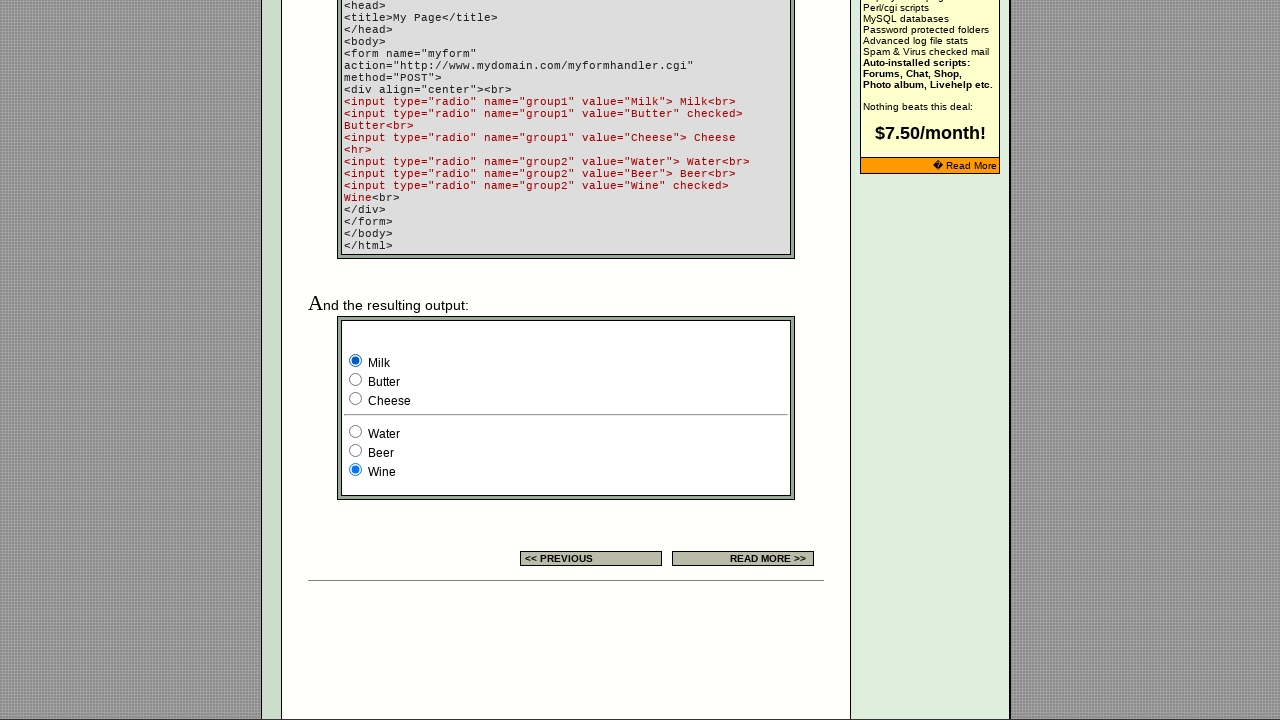

Retrieved value attribute of radio button at index 0: 'Milk'
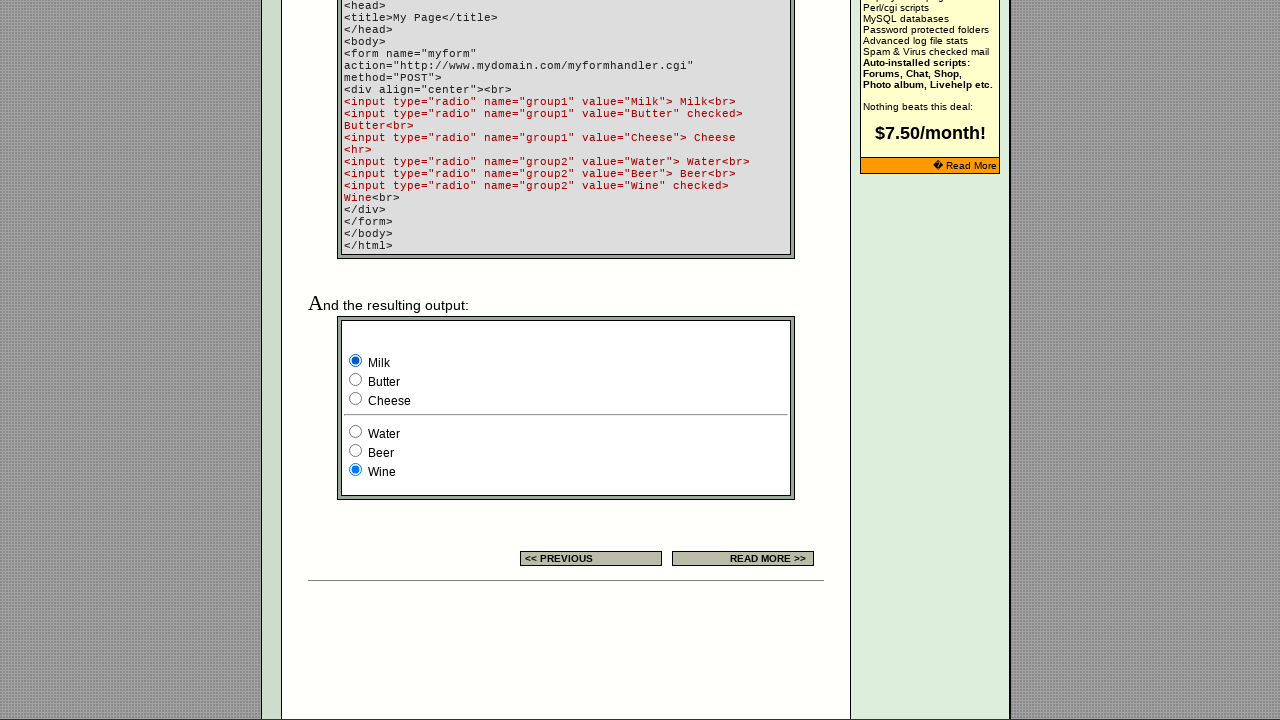

Clicked radio button at index 1 at (356, 380) on input[name='group1'] >> nth=1
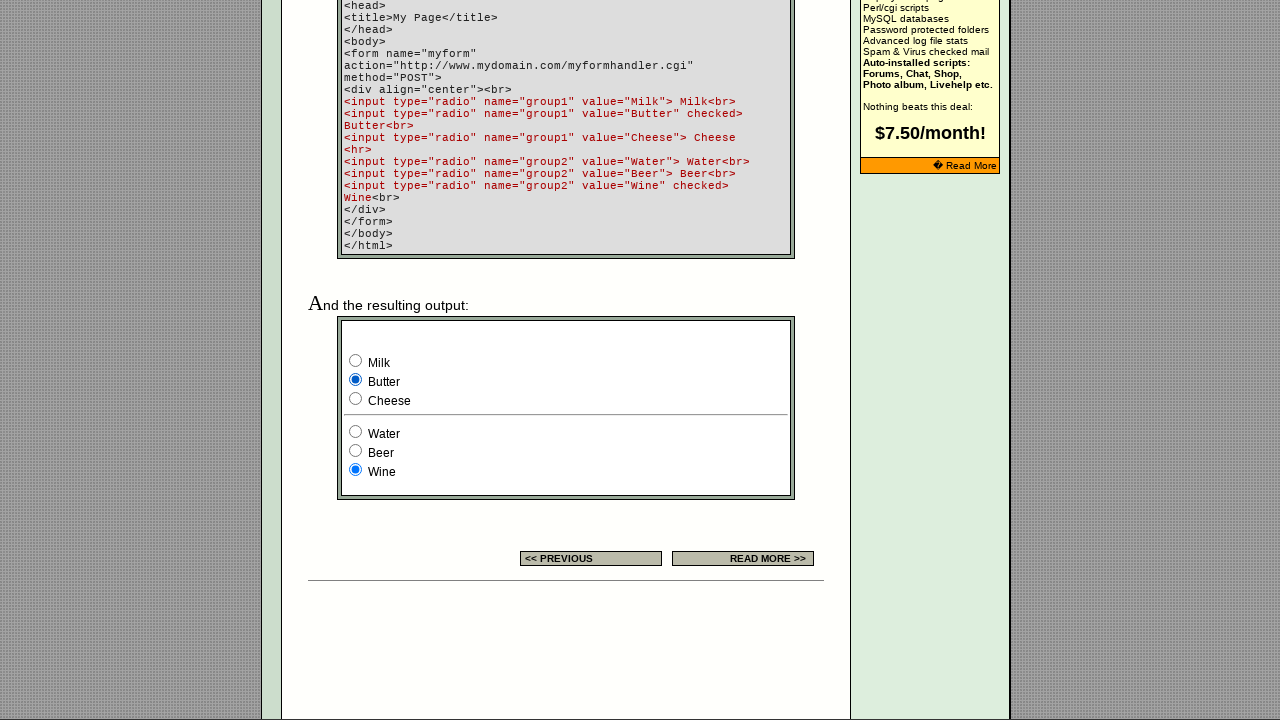

Retrieved value attribute of radio button at index 1: 'Butter'
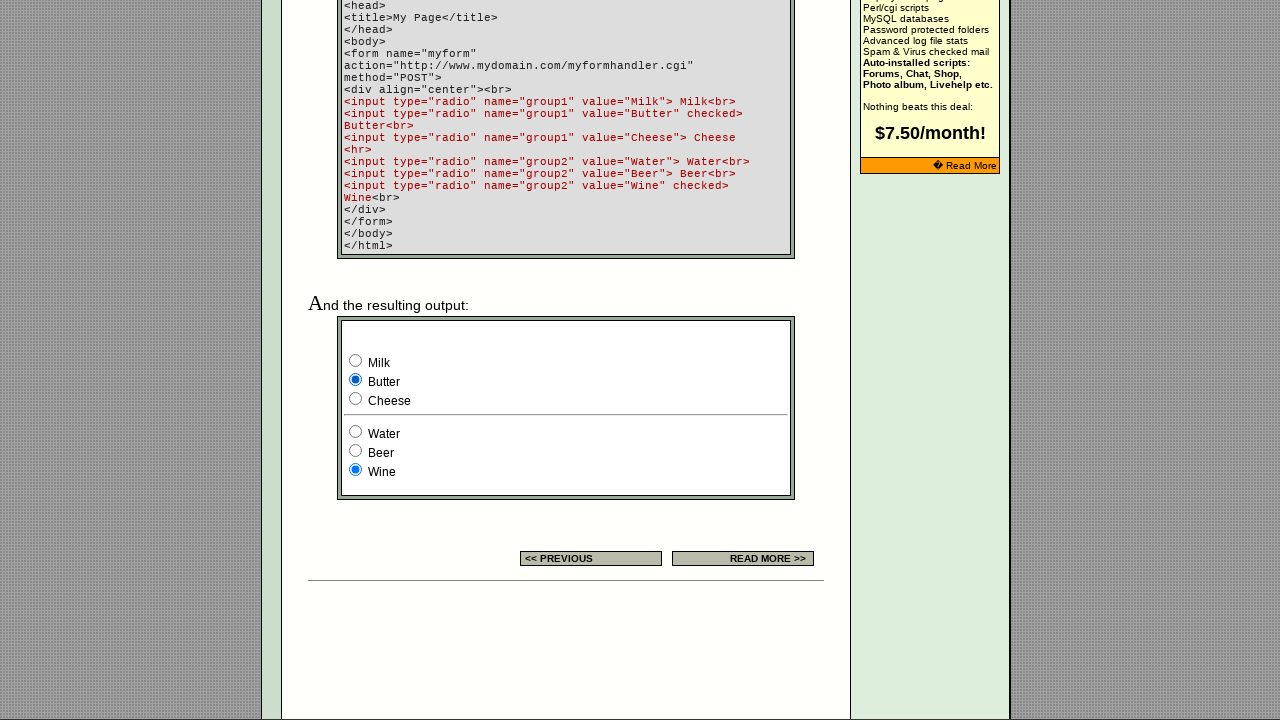

Clicked radio button at index 2 at (356, 398) on input[name='group1'] >> nth=2
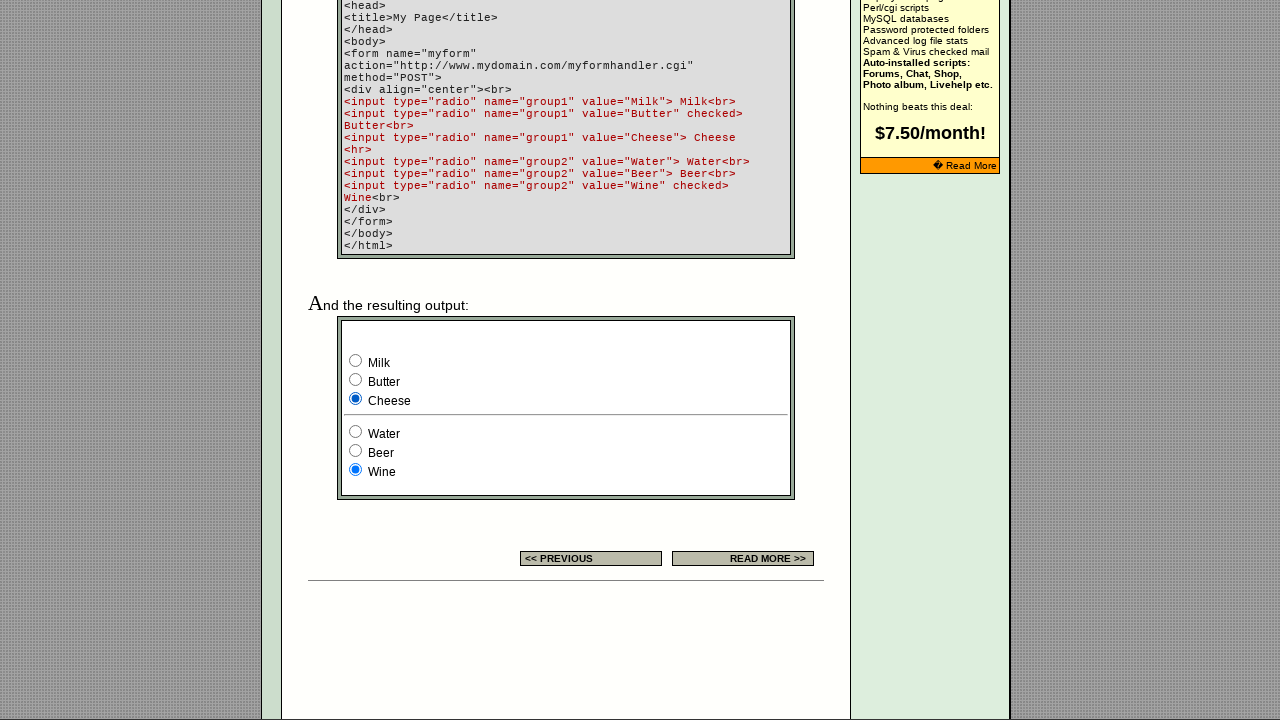

Retrieved value attribute of radio button at index 2: 'Cheese'
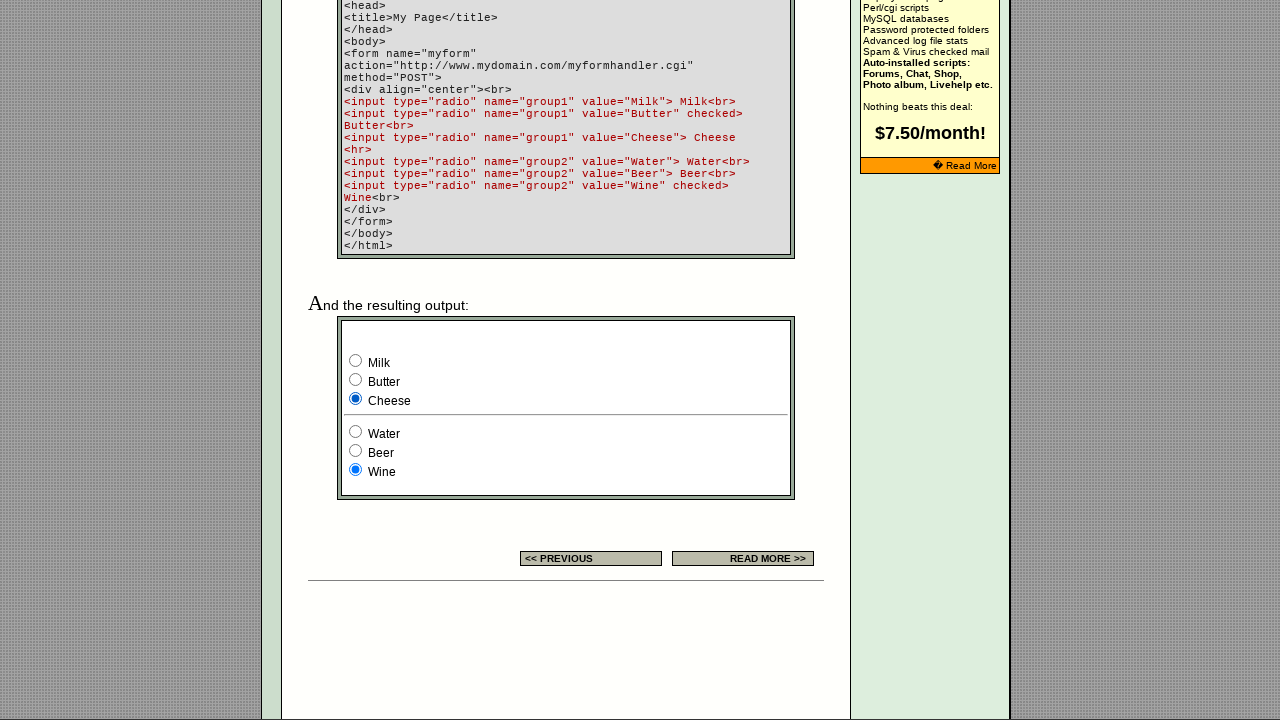

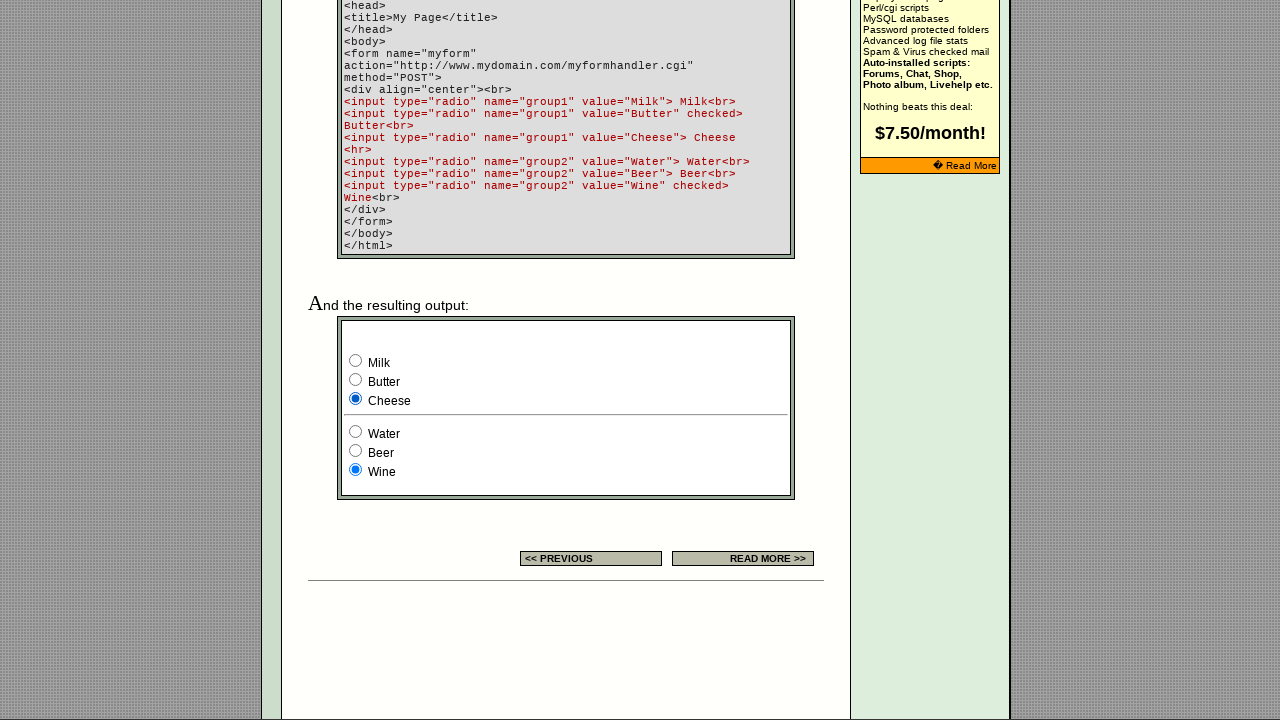